Tests opting out of A/B tests by forging a cookie on the homepage first, then navigating to the A/B test page to verify the opt-out is in effect.

Starting URL: http://the-internet.herokuapp.com

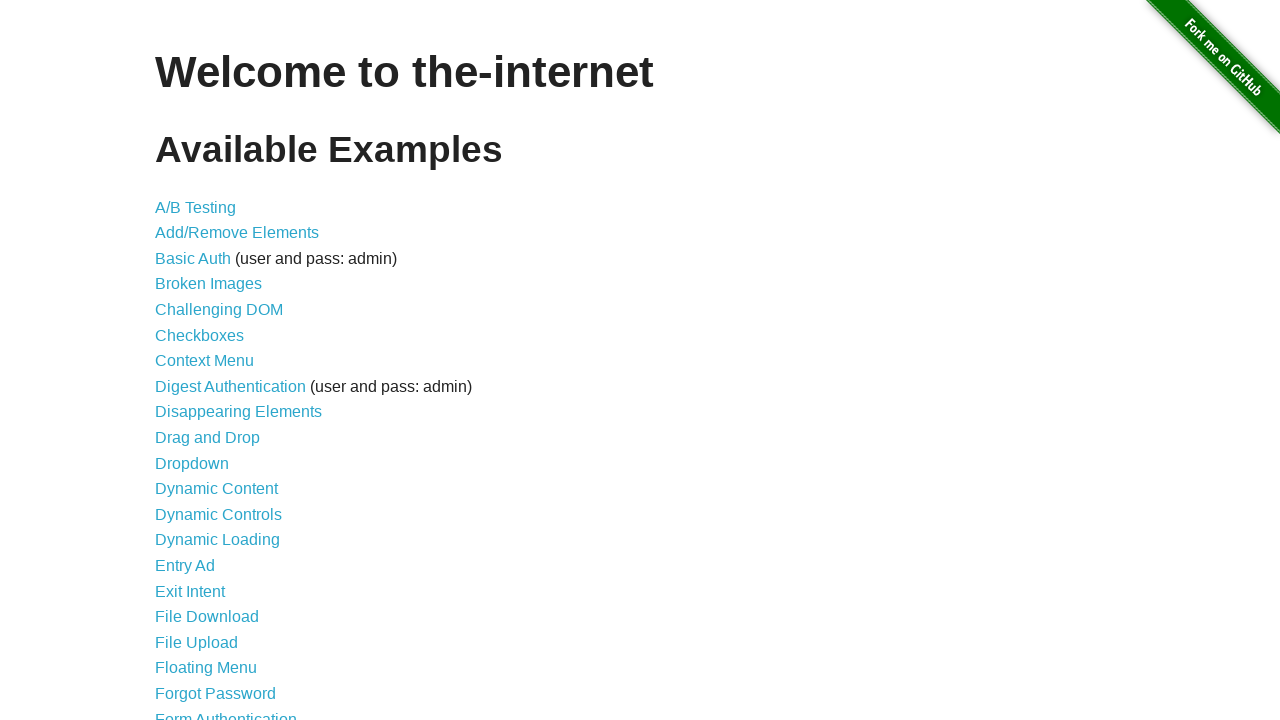

Added optimizelyOptOut cookie to opt out of A/B tests
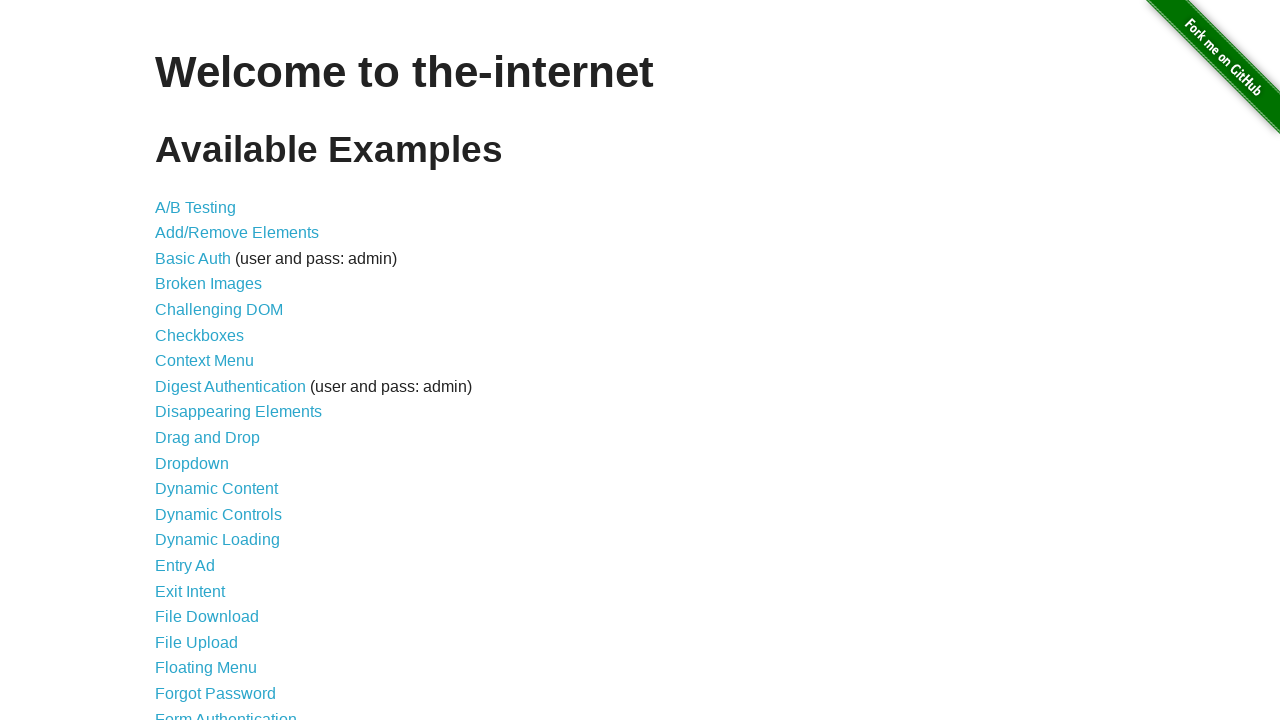

Navigated to A/B test page
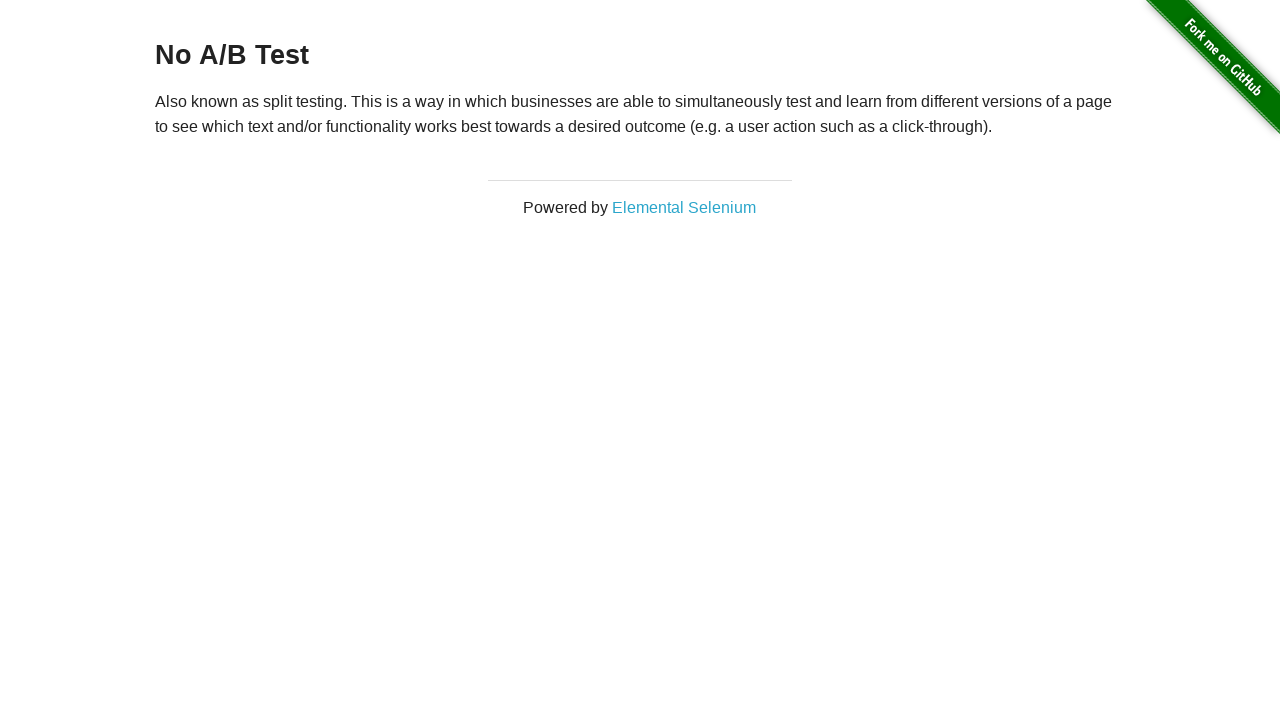

Retrieved heading text to verify opt-out state
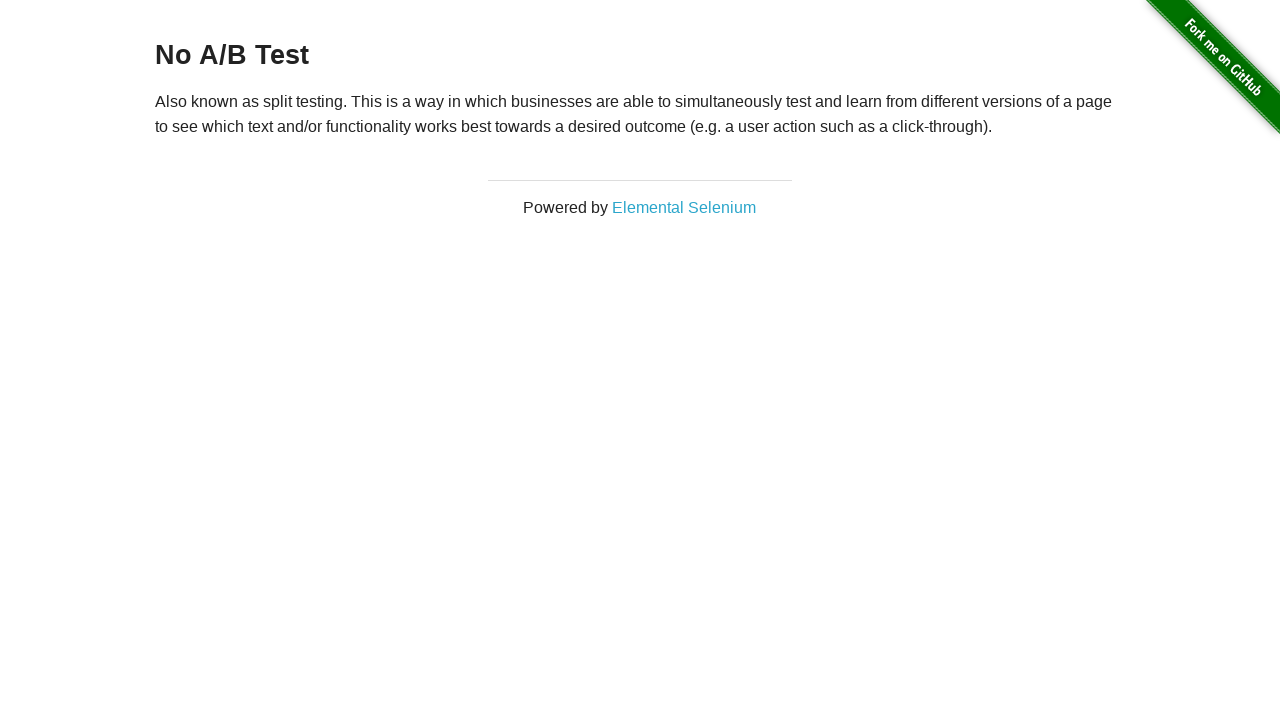

Verified heading shows 'No A/B Test' confirming opt-out is in effect
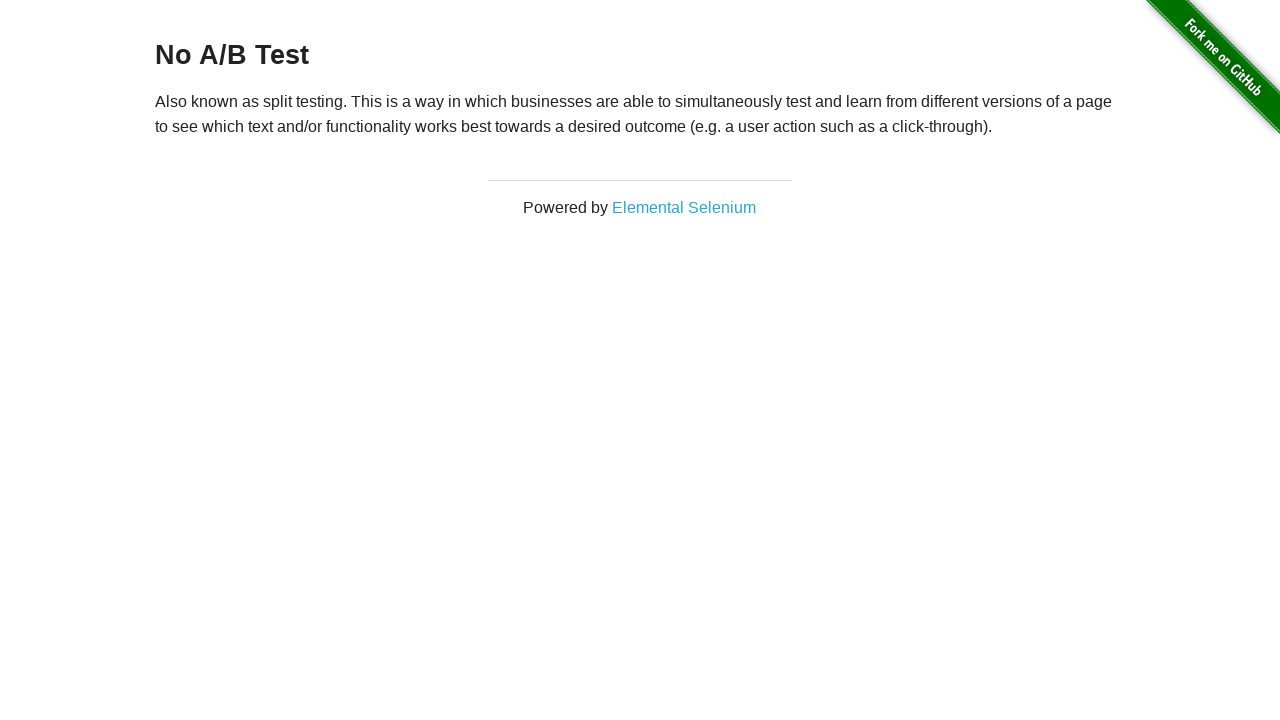

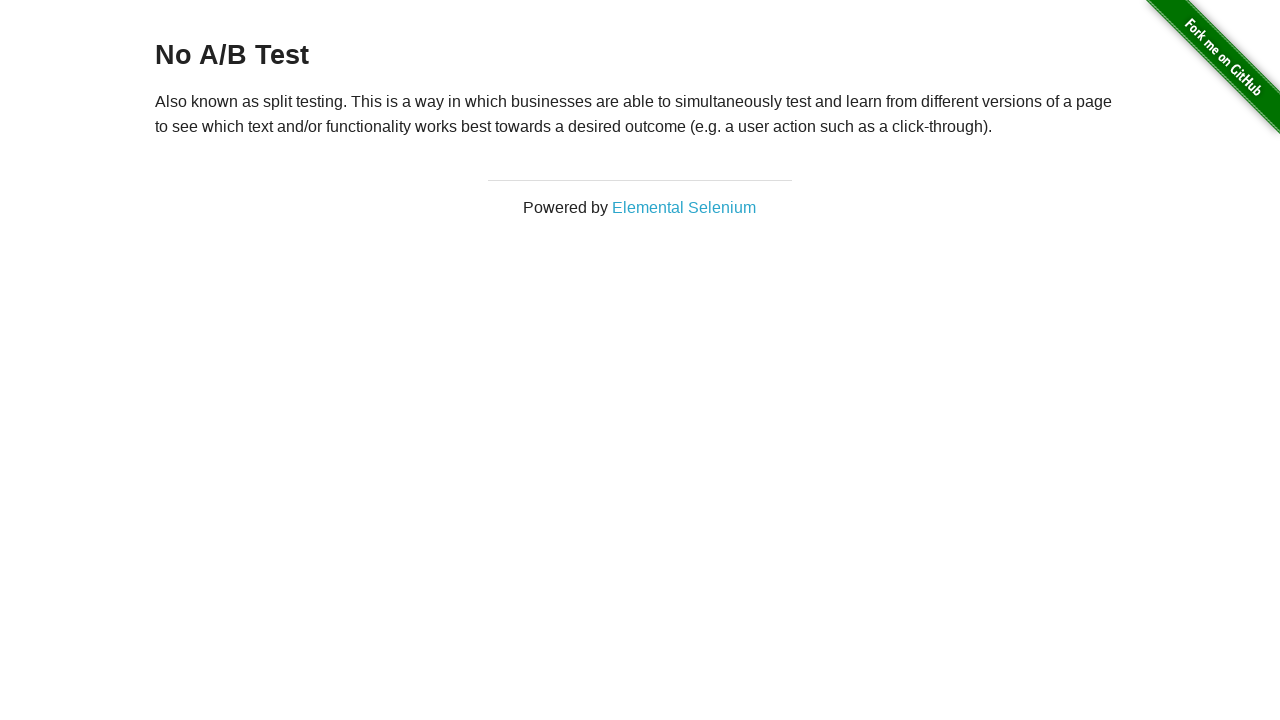